Tests handling of JavaScript prompt dialog box by clicking a button to trigger the prompt, entering text into the prompt, and accepting it.

Starting URL: https://www.techlearn.in/code/prompt-dialog-box/

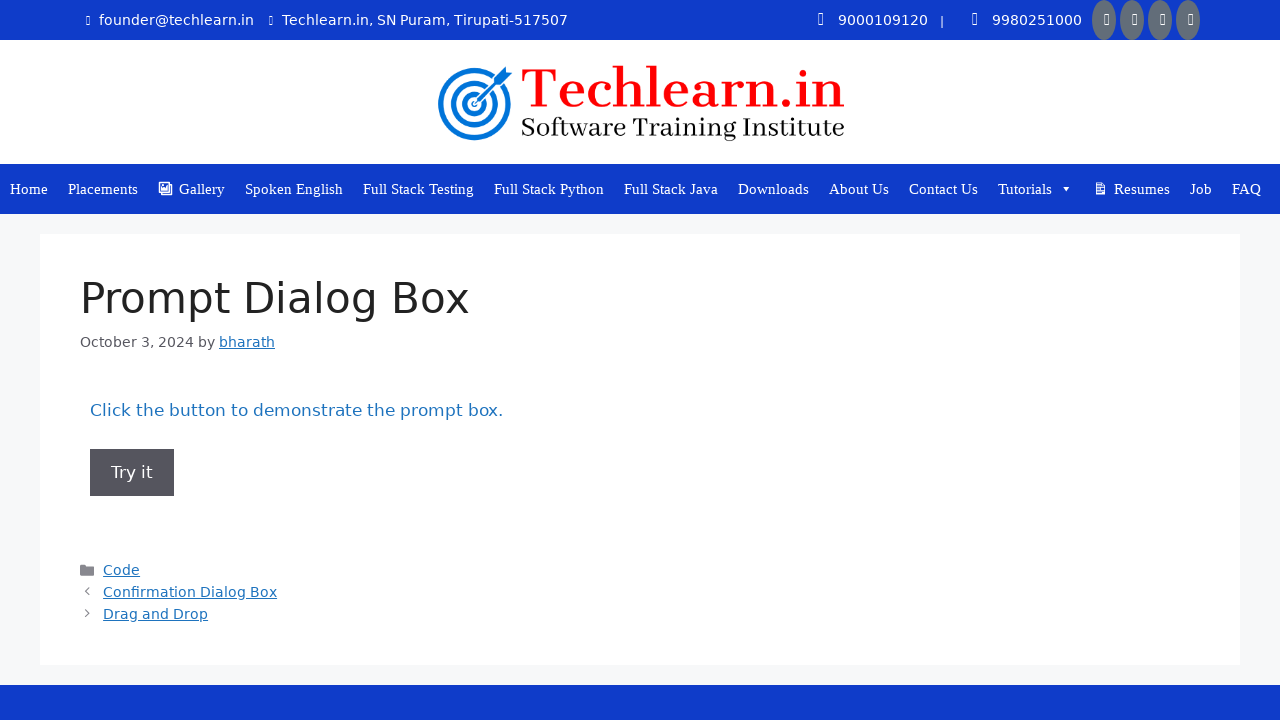

Clicked button to trigger prompt dialog box at (132, 472) on xpath=//*[@id='post-748']/div/div/div/div/div/div/div/button
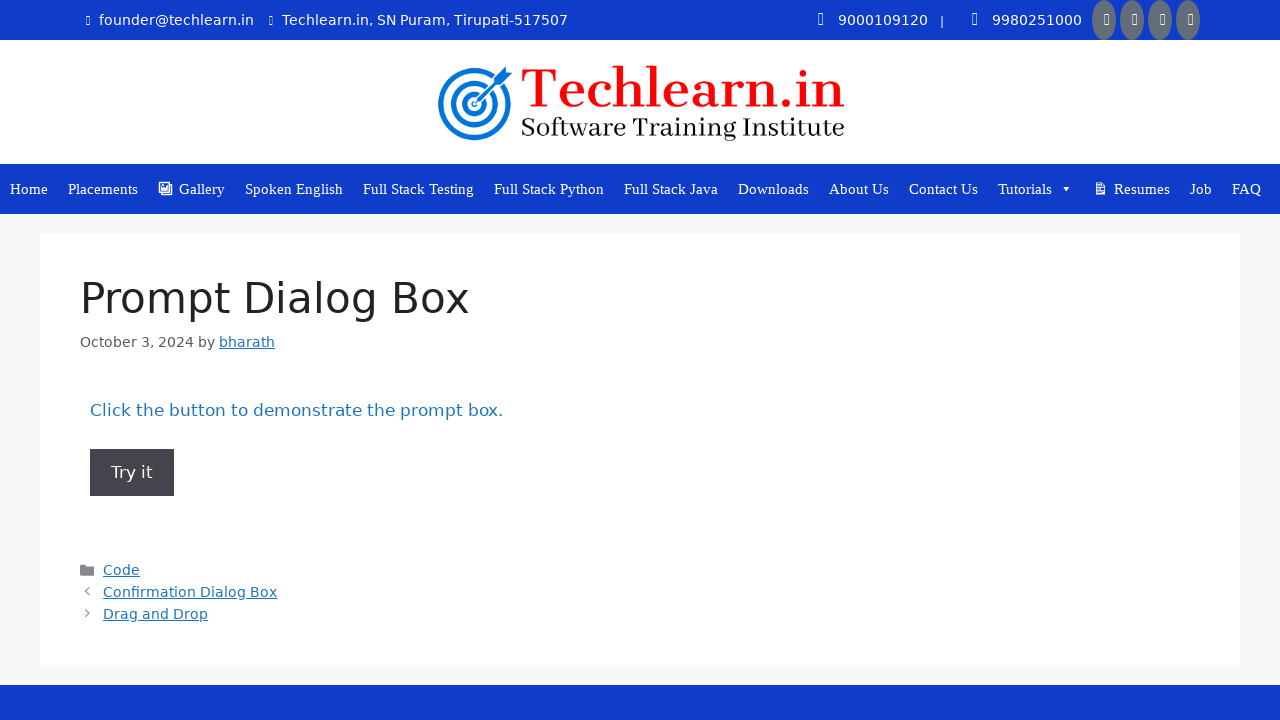

Set up dialog handler to accept prompt with text 'Lohith'
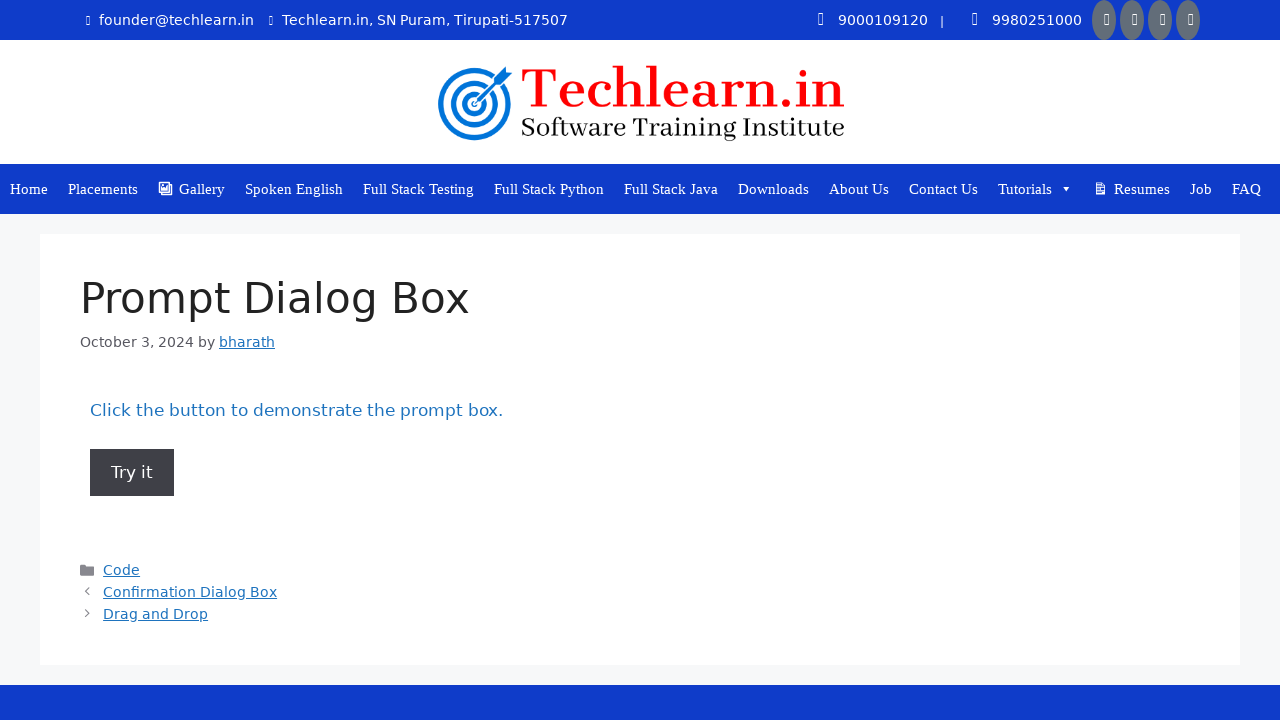

Clicked button to trigger prompt dialog and handler accepted with input text at (132, 472) on xpath=//*[@id='post-748']/div/div/div/div/div/div/div/button
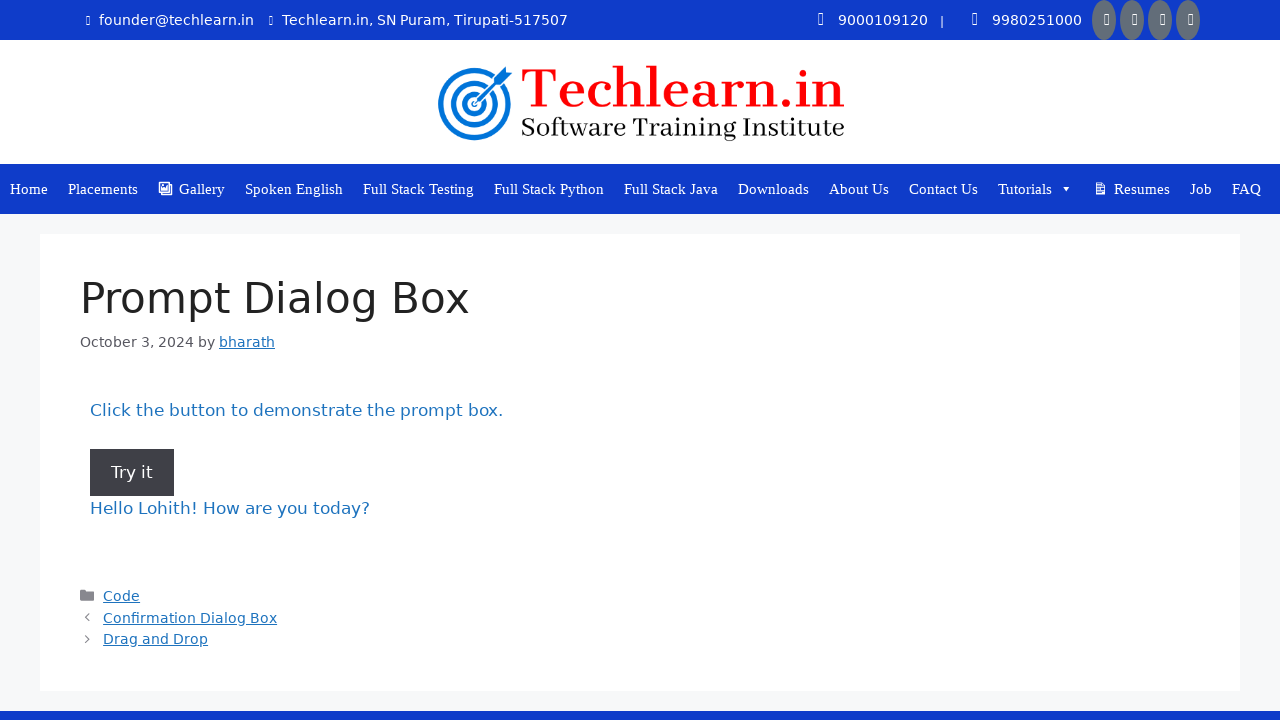

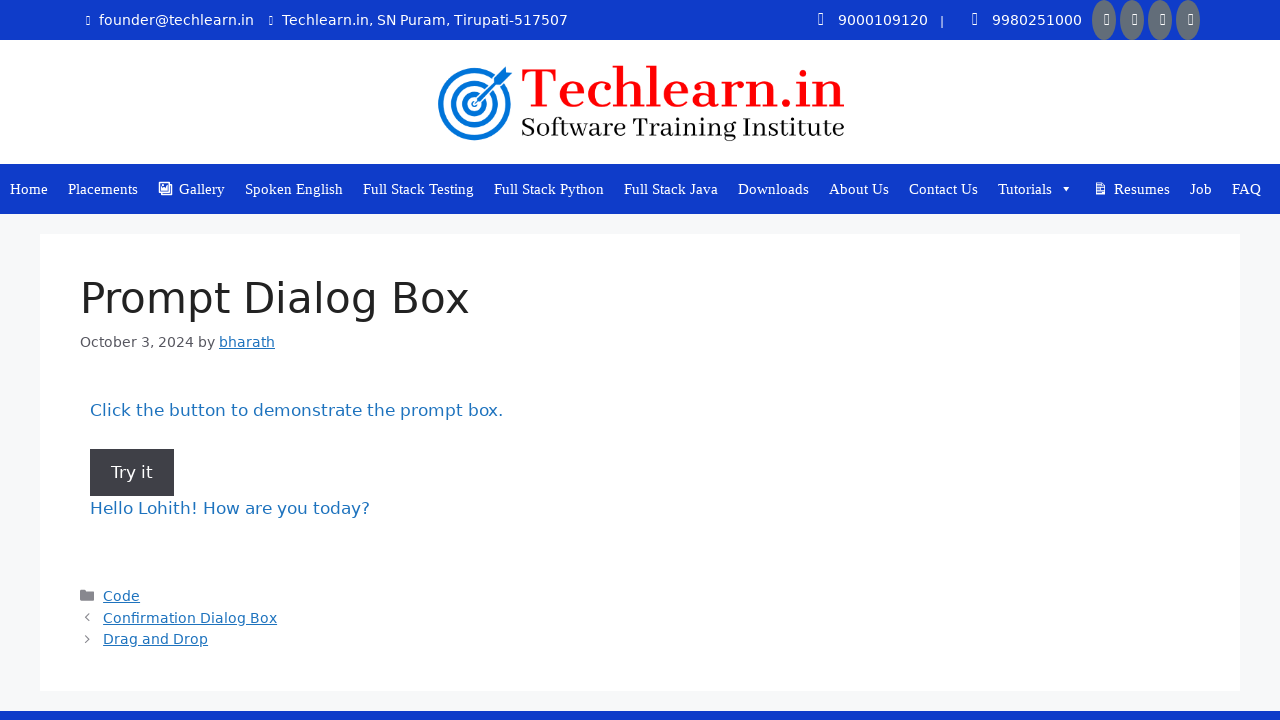